Tests sorting the Due column in ascending order by clicking the column header and verifying the dollar amounts are sorted from lowest to highest.

Starting URL: http://the-internet.herokuapp.com/tables

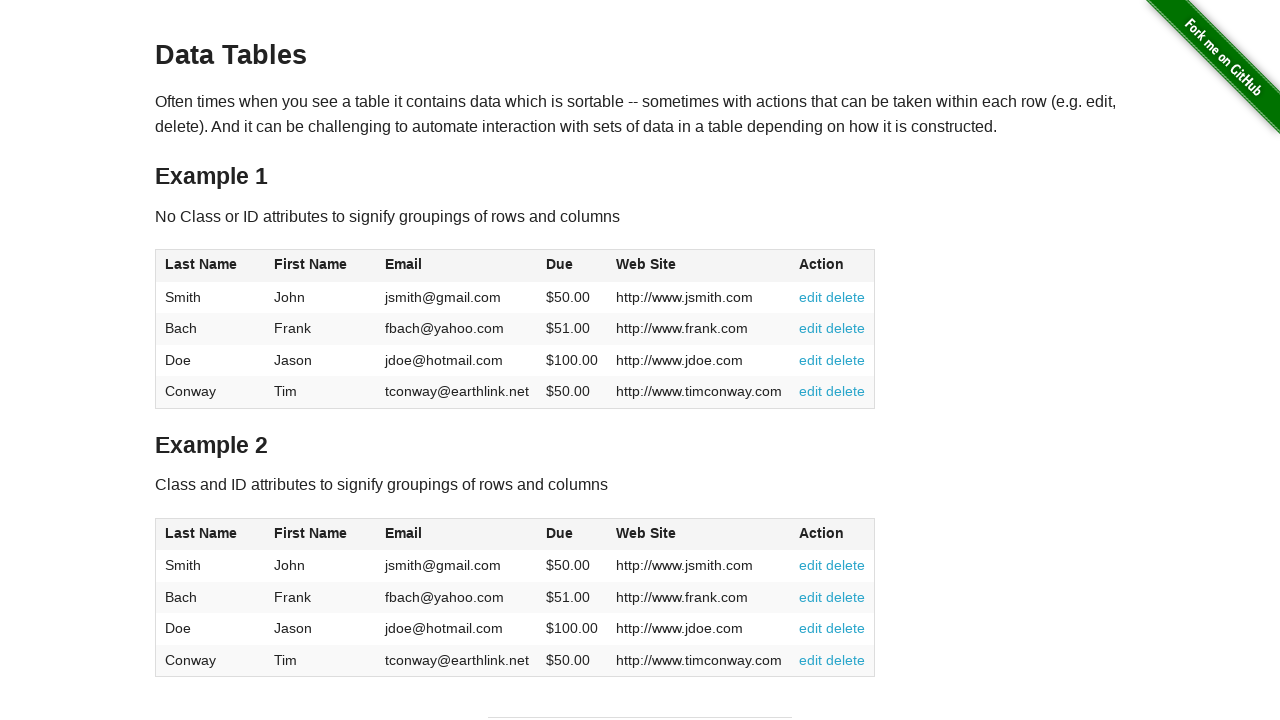

Clicked Due column header to sort ascending at (572, 266) on #table1 thead tr th:nth-of-type(4)
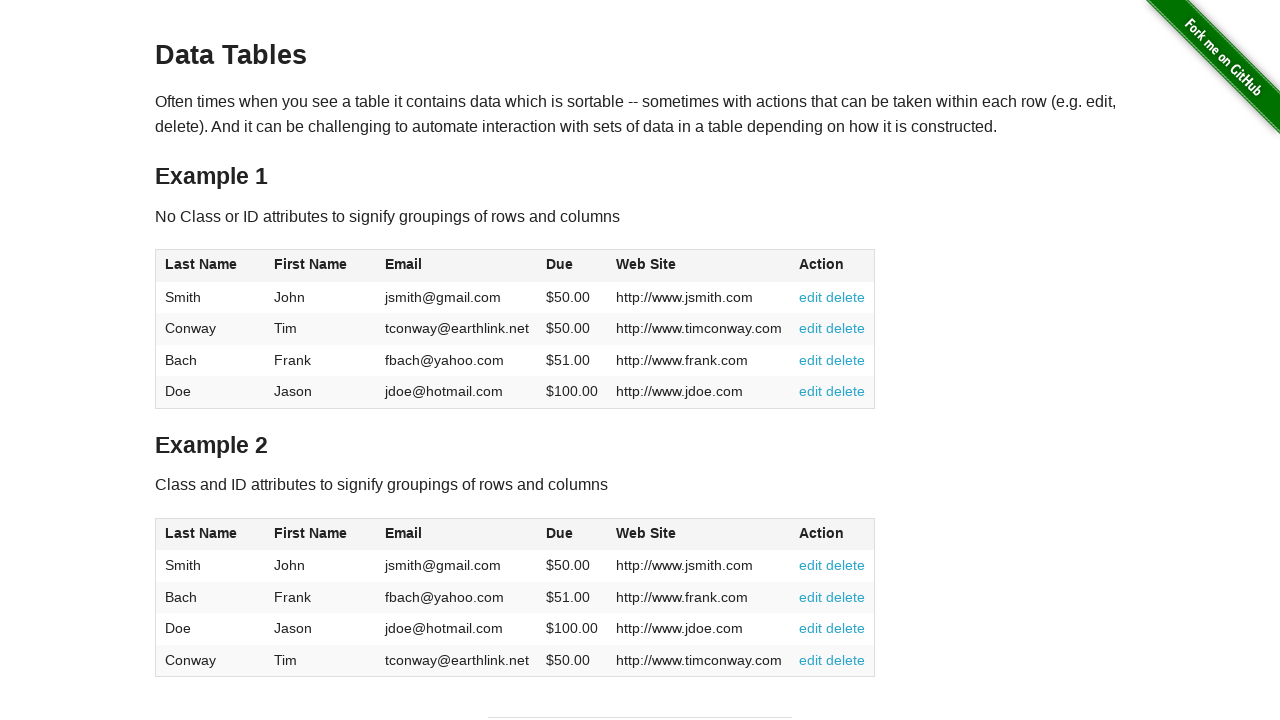

Waited for table to be sorted by Due column in ascending order
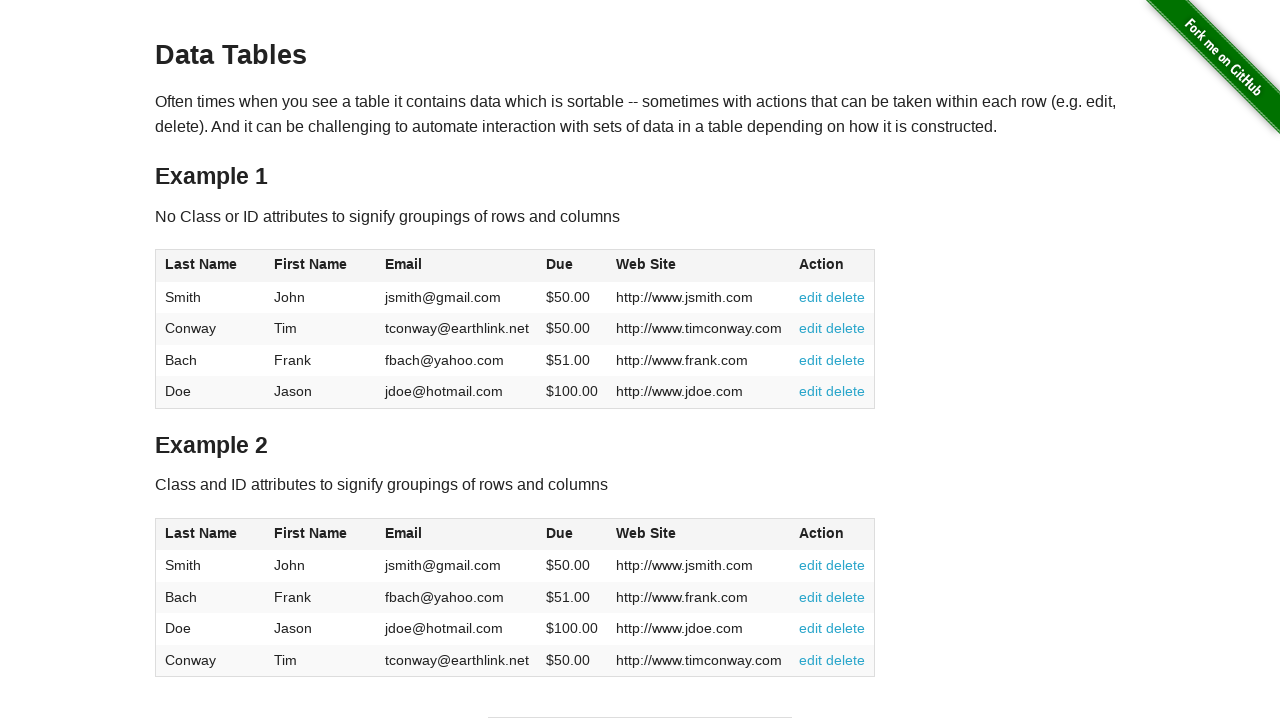

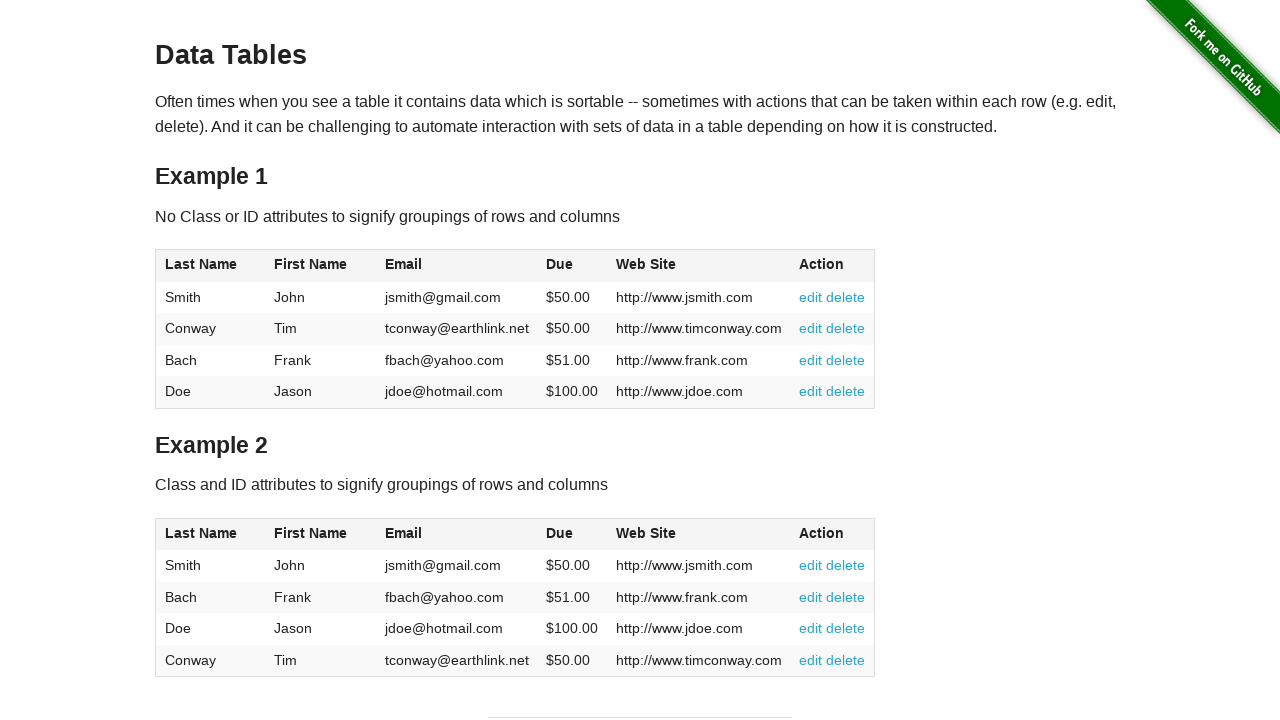